Tests form interactions on a practice page by selecting radio buttons and checkboxes for gender, profession, and years of experience

Starting URL: https://awesomeqa.com/practice.html

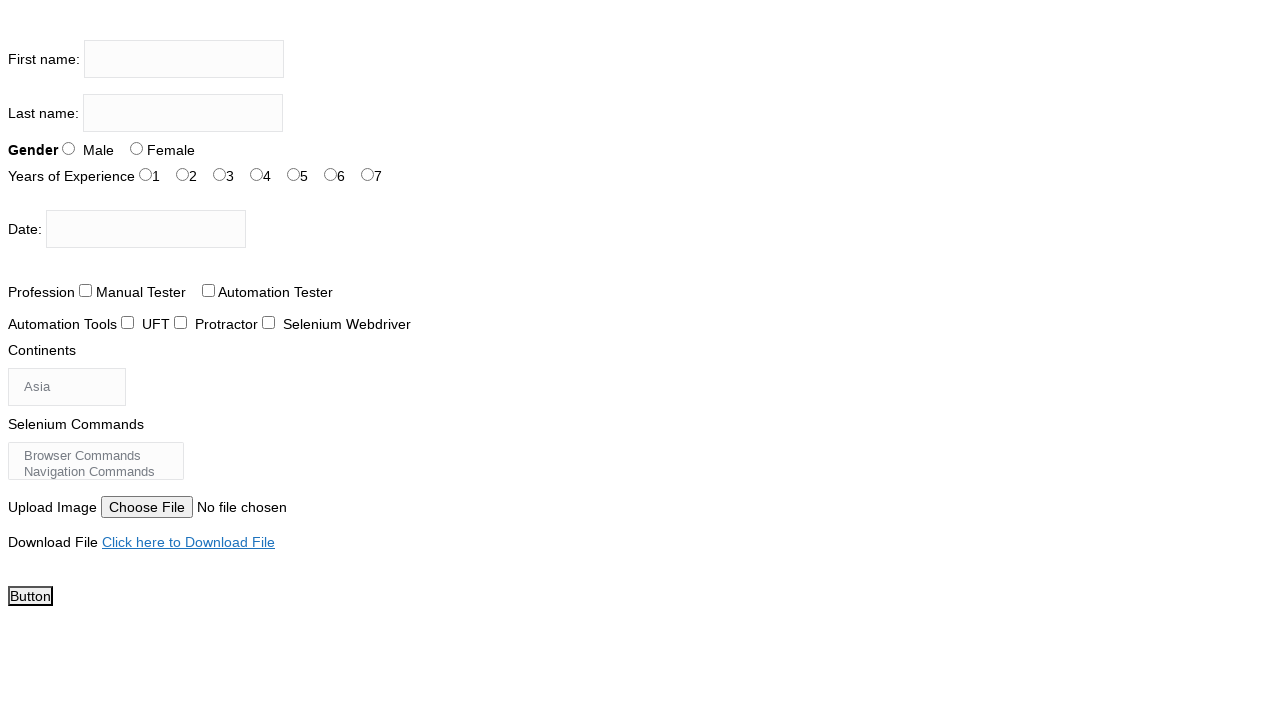

Selected Female radio button for gender at (136, 148) on xpath=//input[@type='radio' and @value='Female']
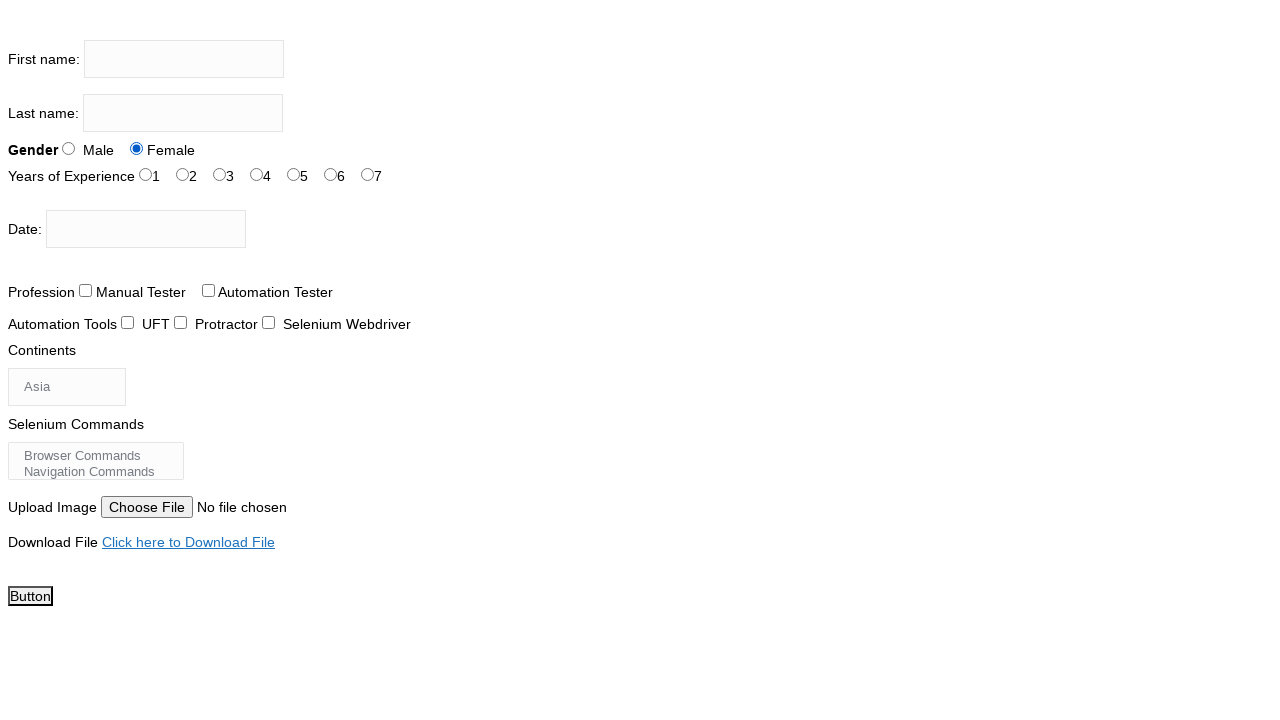

Checked Automation Tester checkbox for profession at (208, 290) on xpath=//input[@type='checkbox' and @value='Automation Tester']
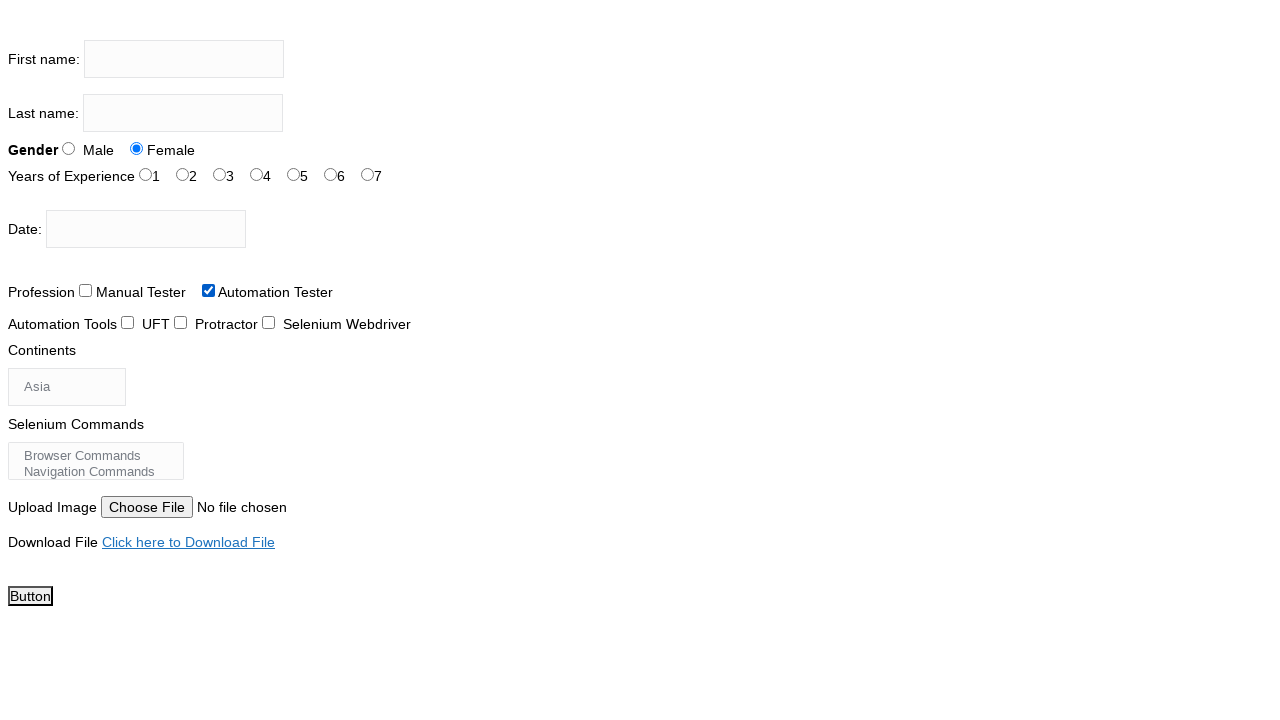

Selected 3 years experience radio button at (220, 174) on xpath=//input[@type='radio' and @value='3']
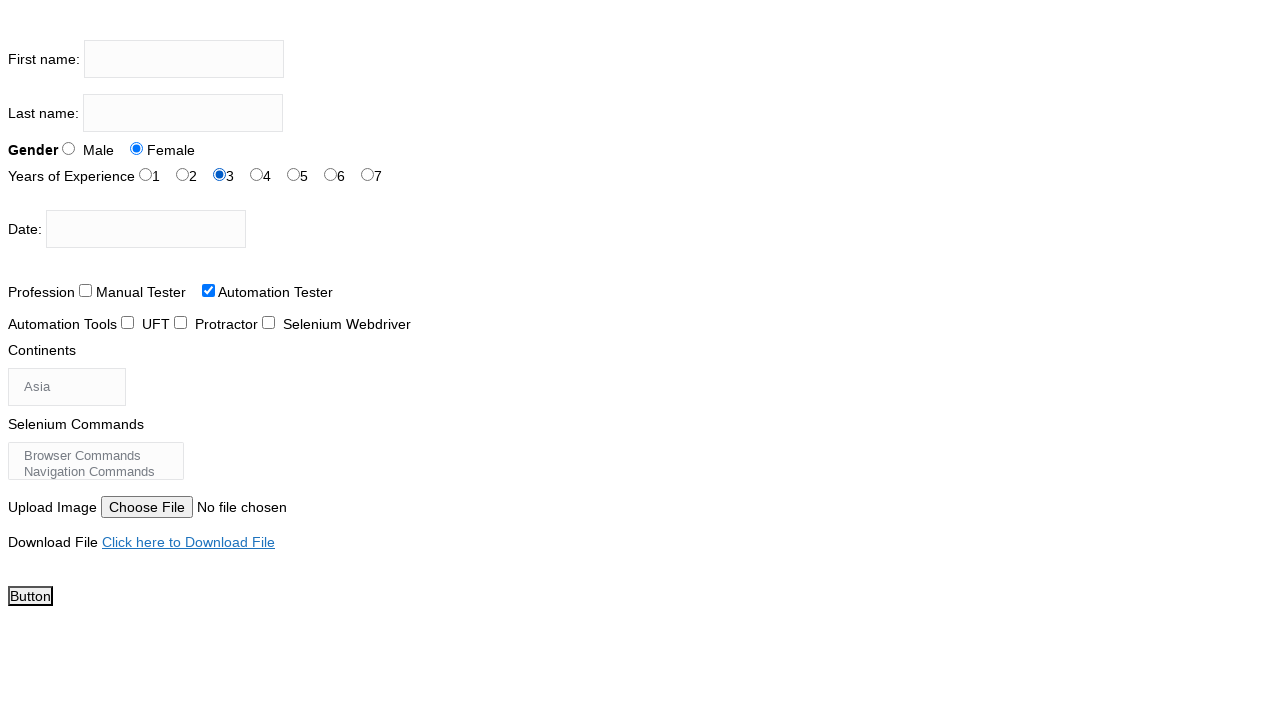

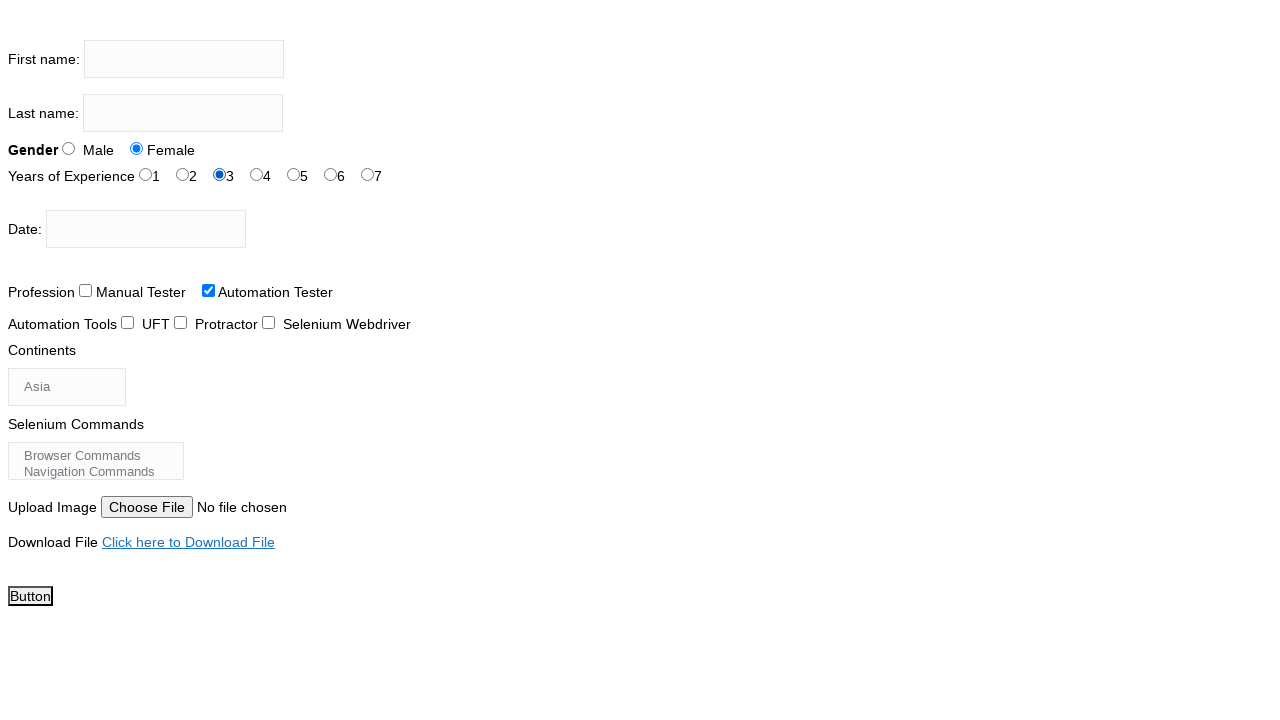